Tests form validation with empty directivo field, expecting error message for directivo field

Starting URL: https://elenarivero.github.io/Ejercicio2/index.html

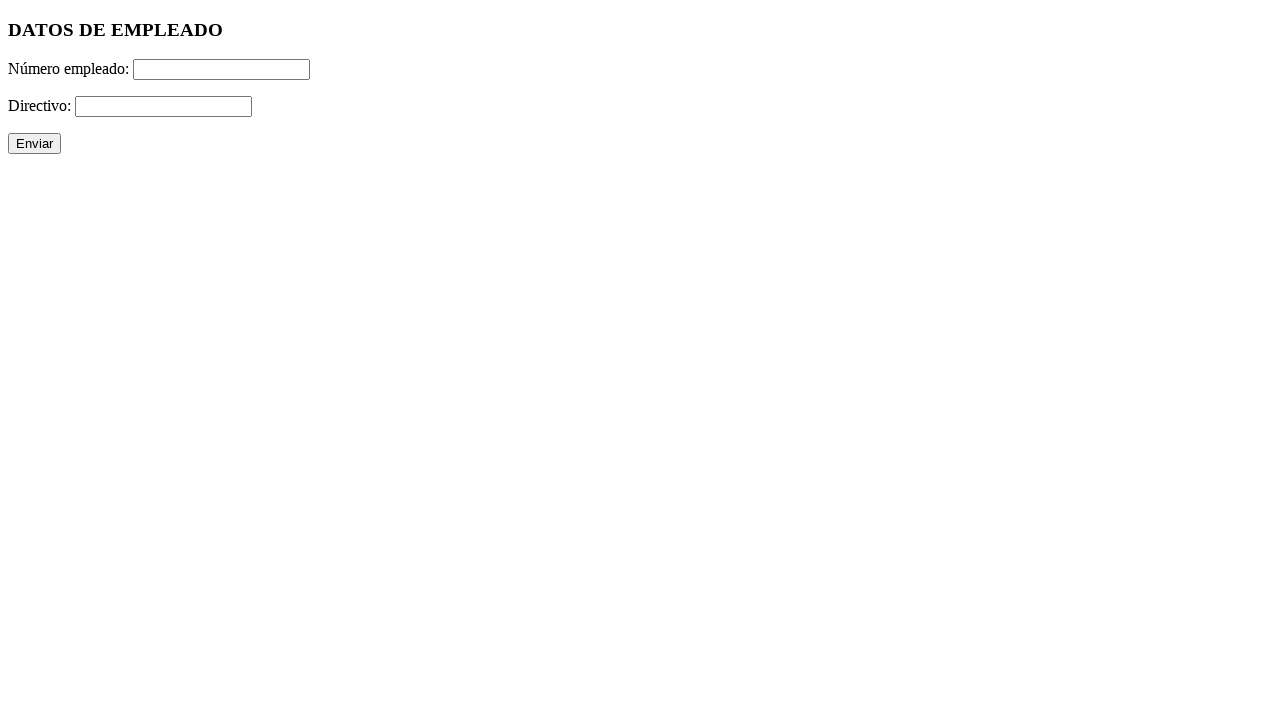

Filled employee number field with '123' on #numero
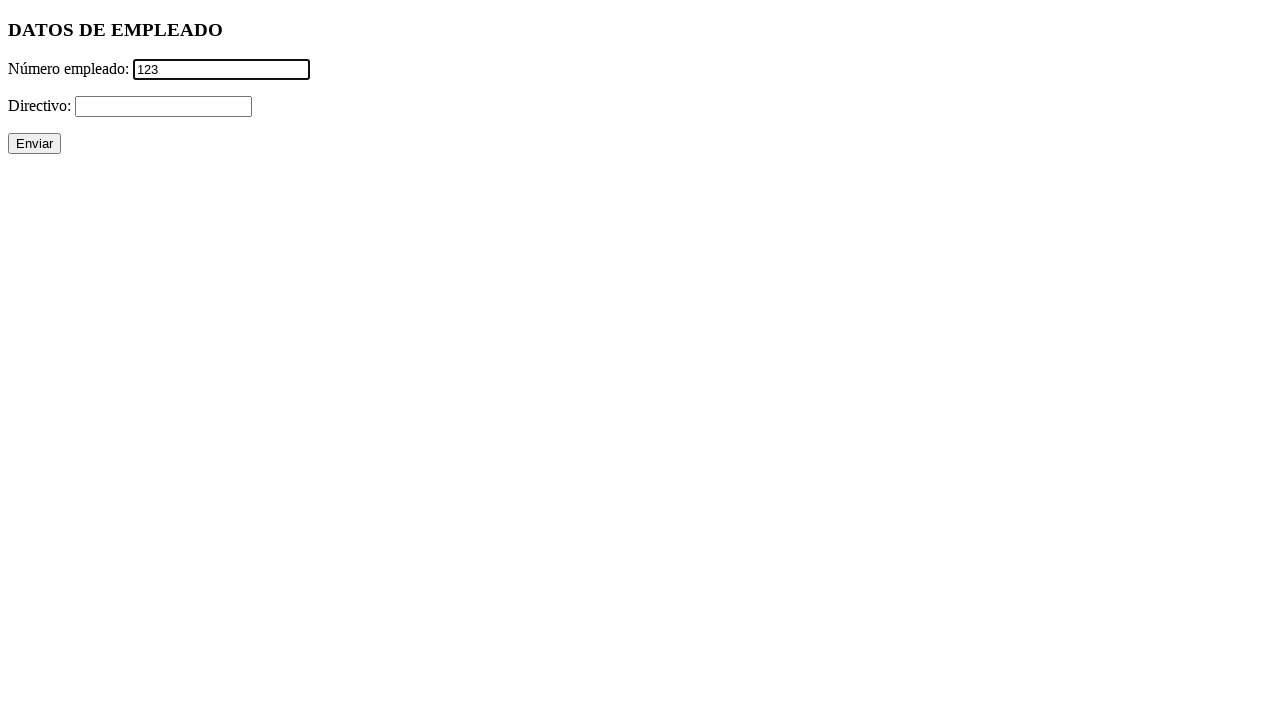

Left directivo field empty on #directivo
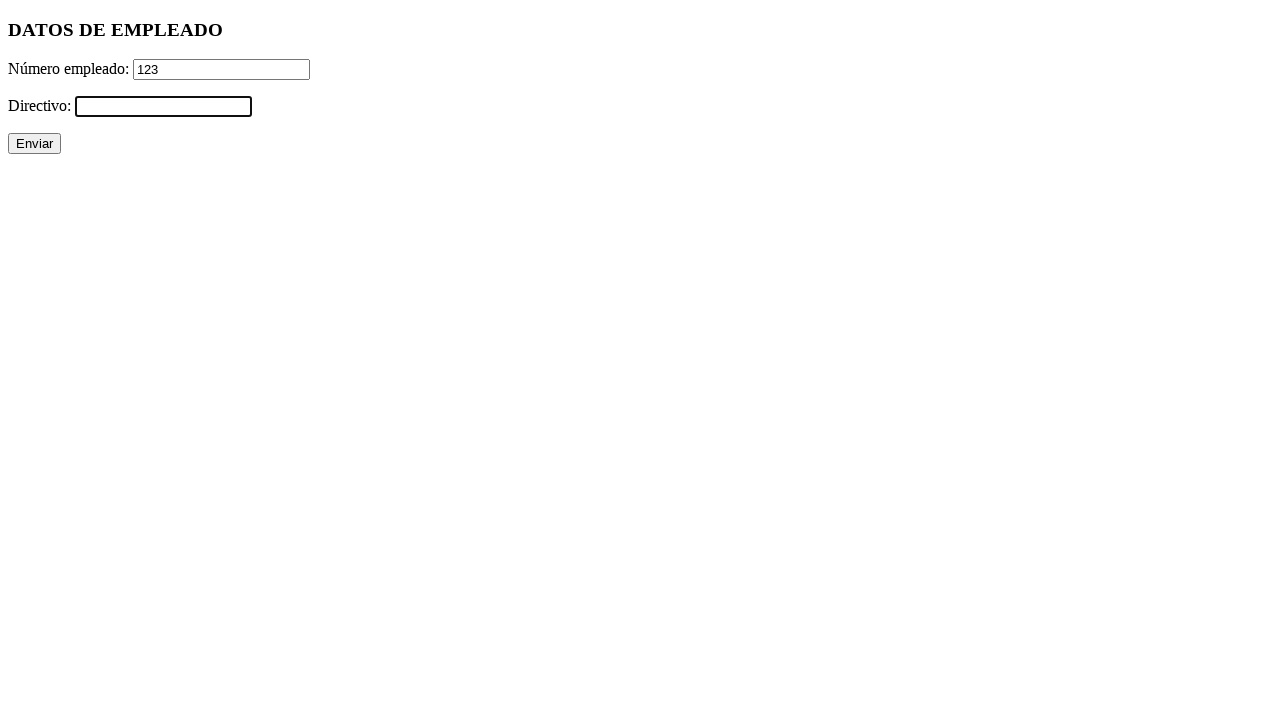

Clicked submit button at (34, 144) on xpath=//p/input[@type='submit']
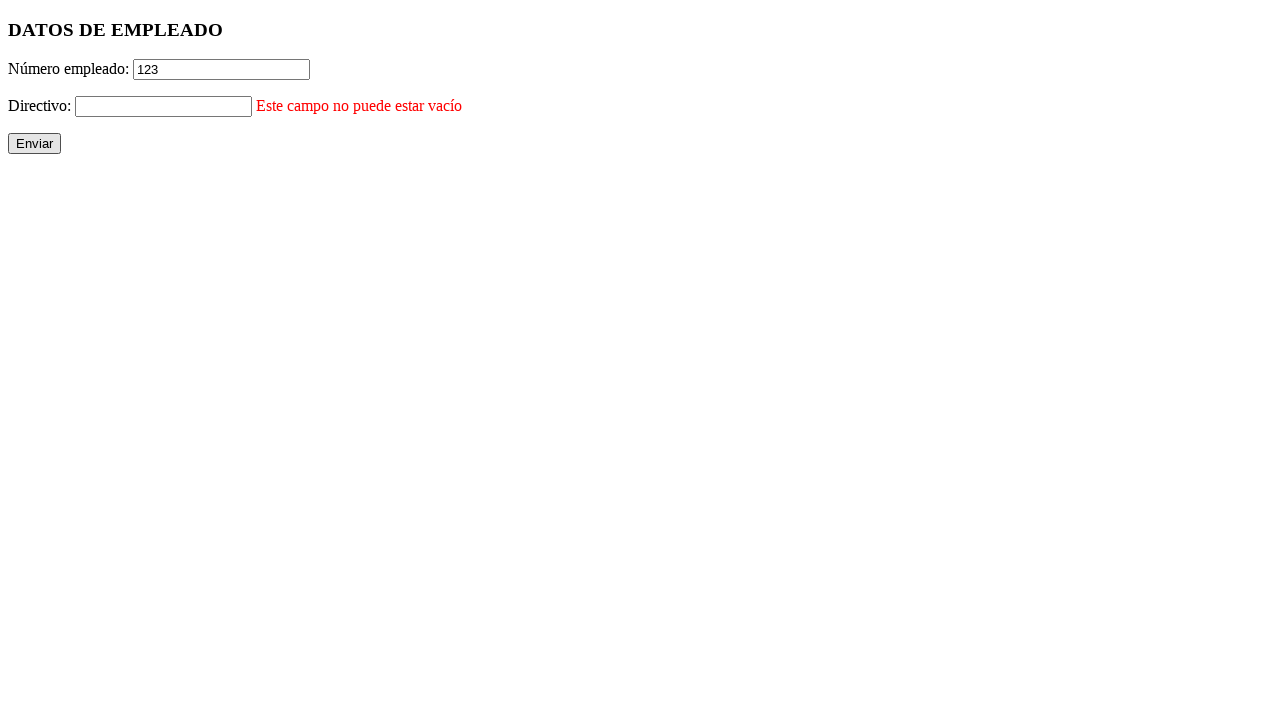

Error message for directivo field appeared
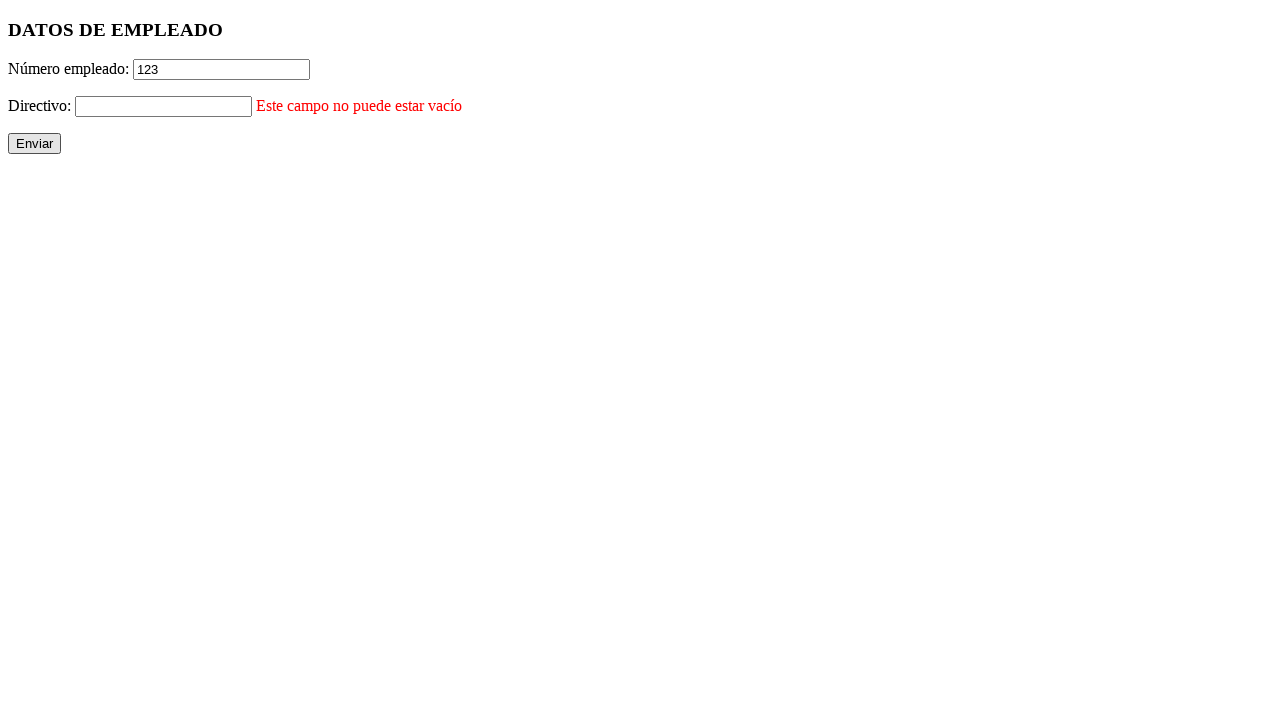

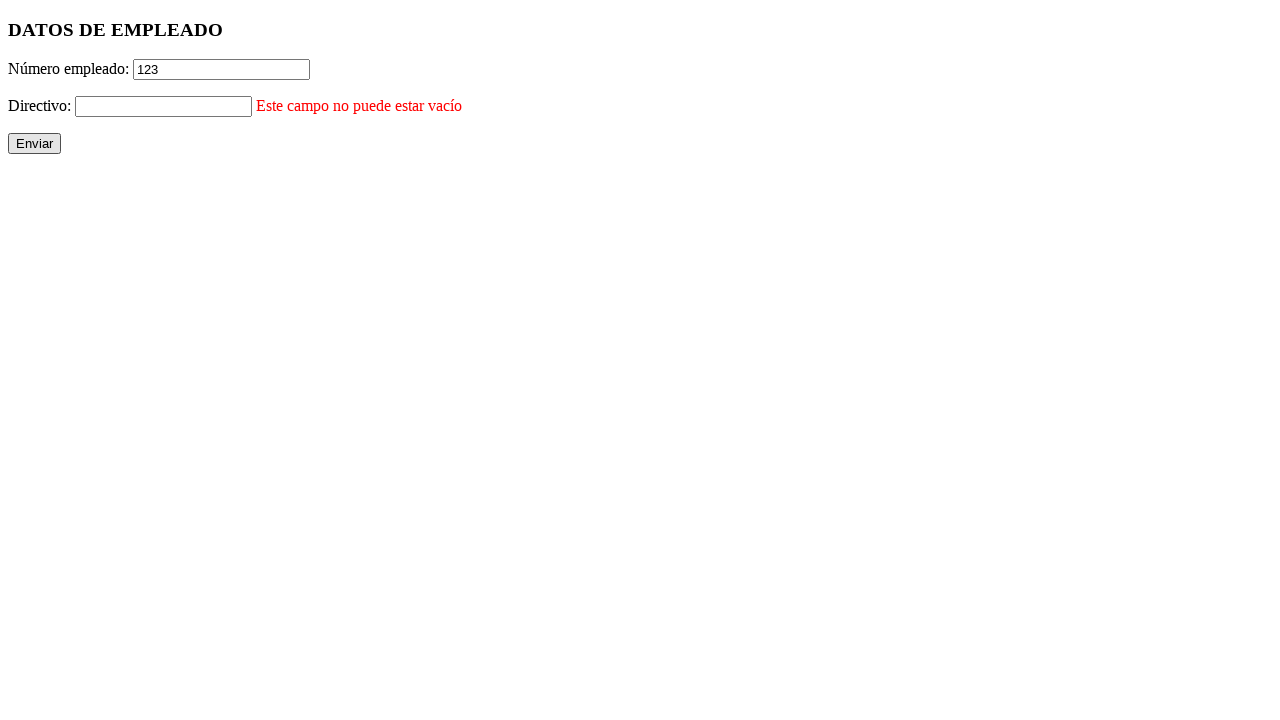